Tests a registration form by filling in first name, last name, address fields and selecting a radio button option

Starting URL: https://demo.automationtesting.in/Register.html

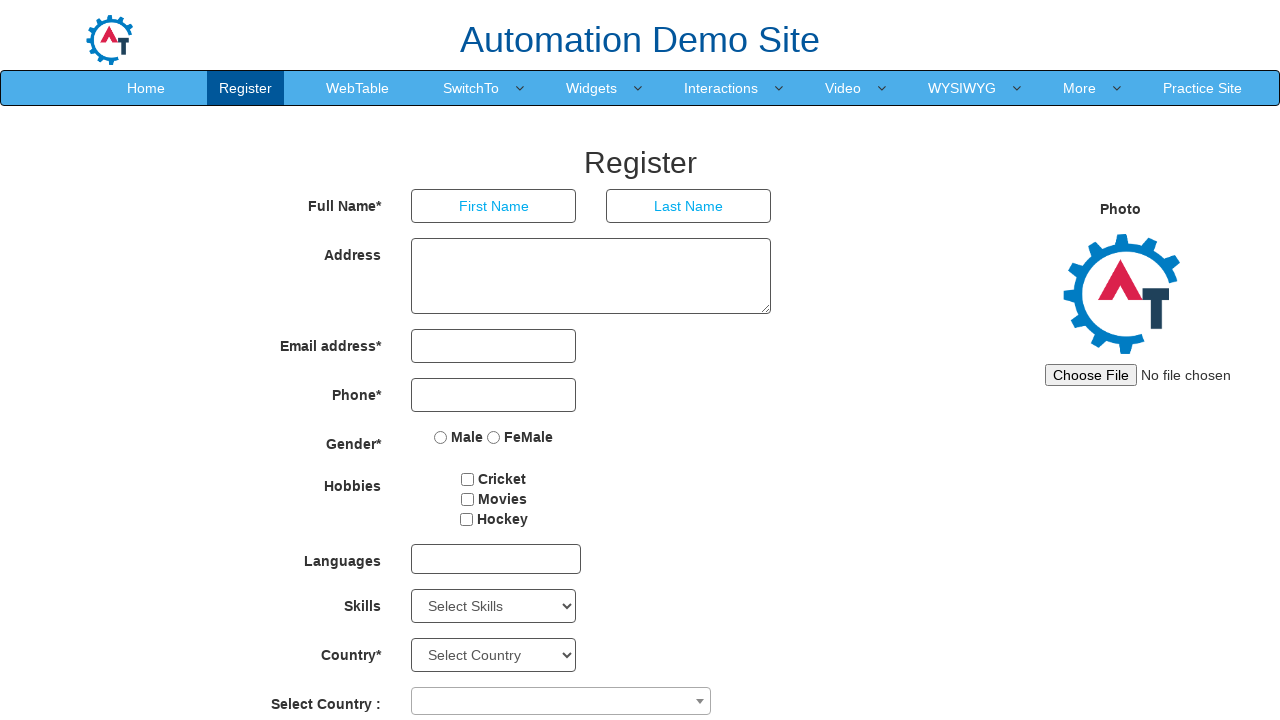

Filled first name field with 'gokulavanan' on input[placeholder='First Name']
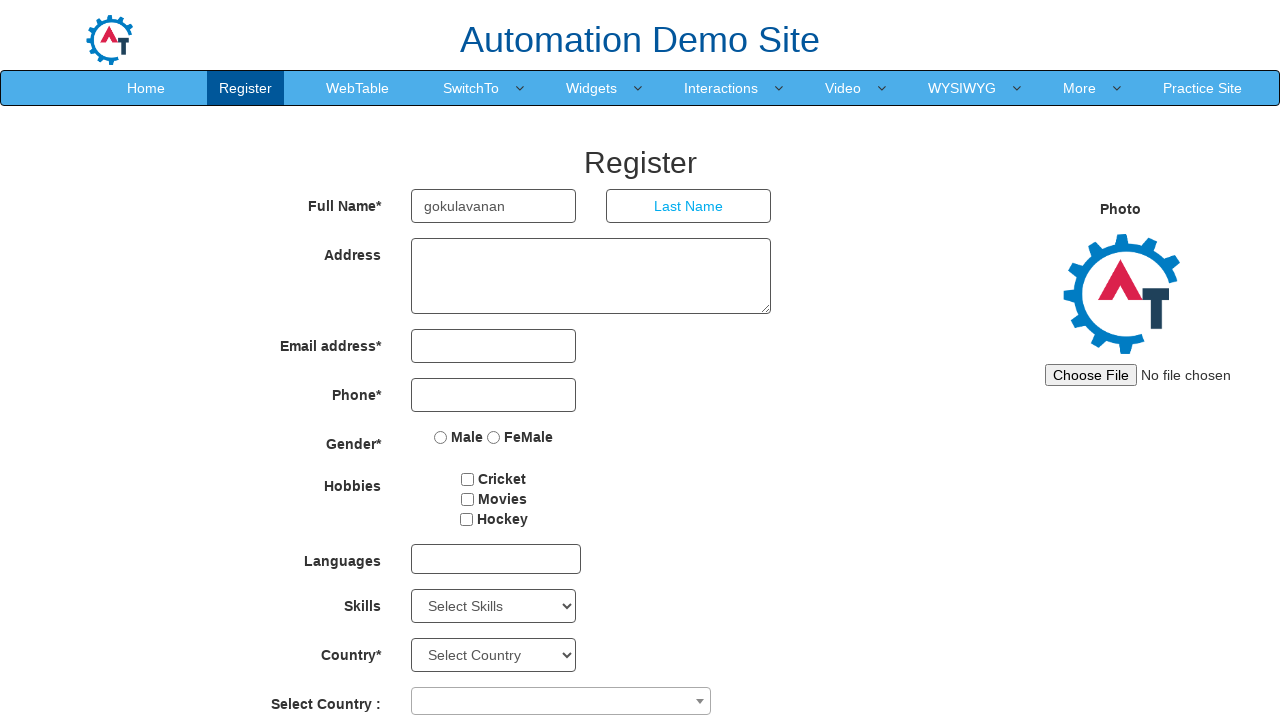

Filled last name field with 'gokulavanan' on input[placeholder='Last Name']
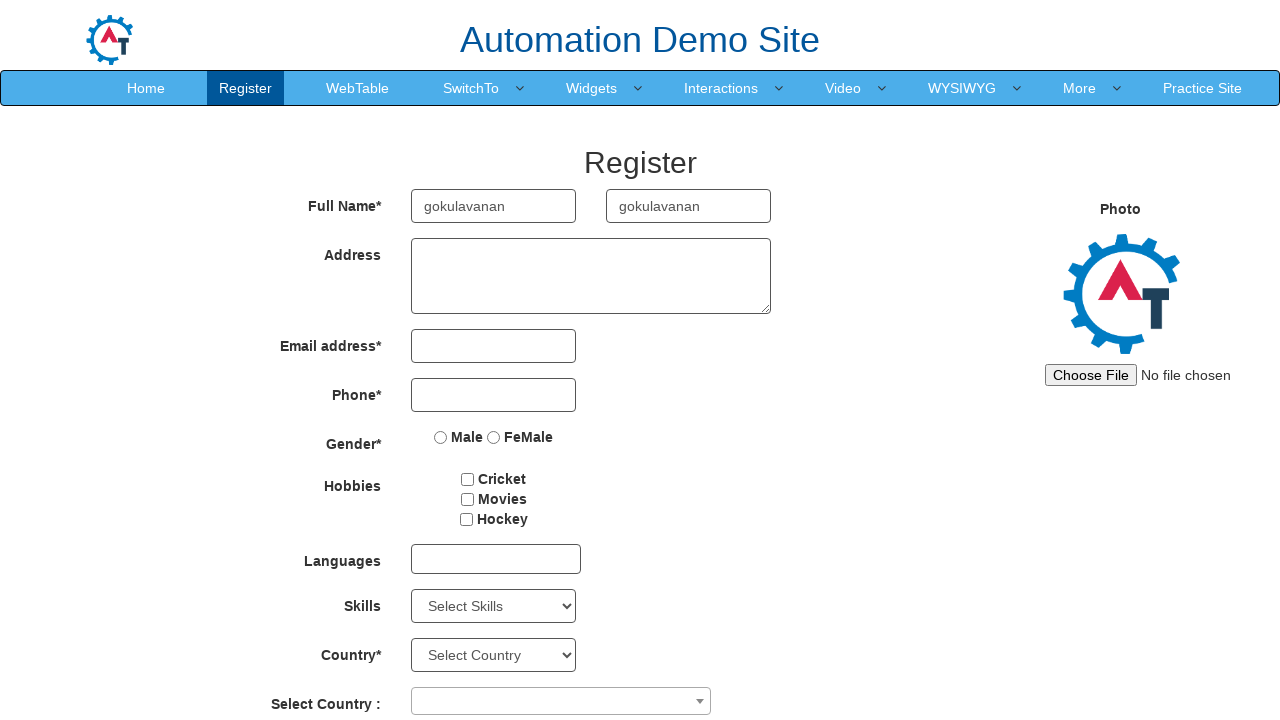

Filled address field with '16 pudur , Ambattur , Chennai' on textarea.form-control
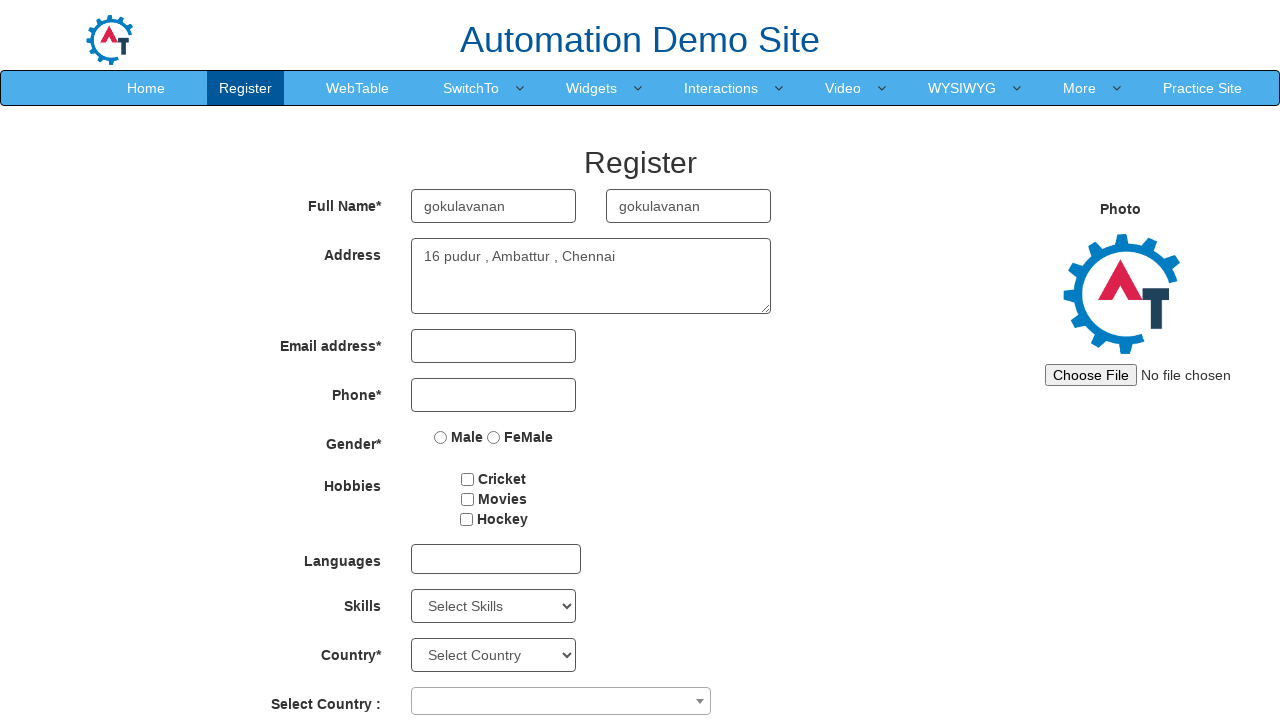

Clicked radio button option at (441, 437) on input[name='radiooptions']
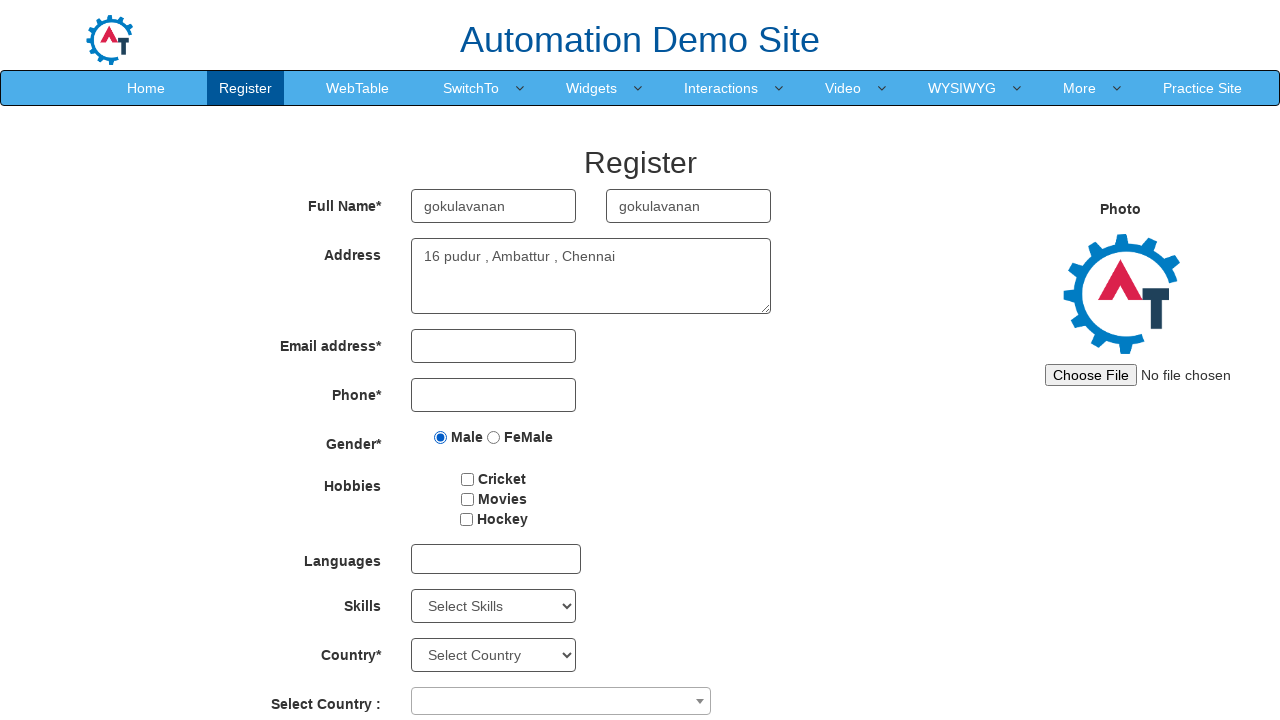

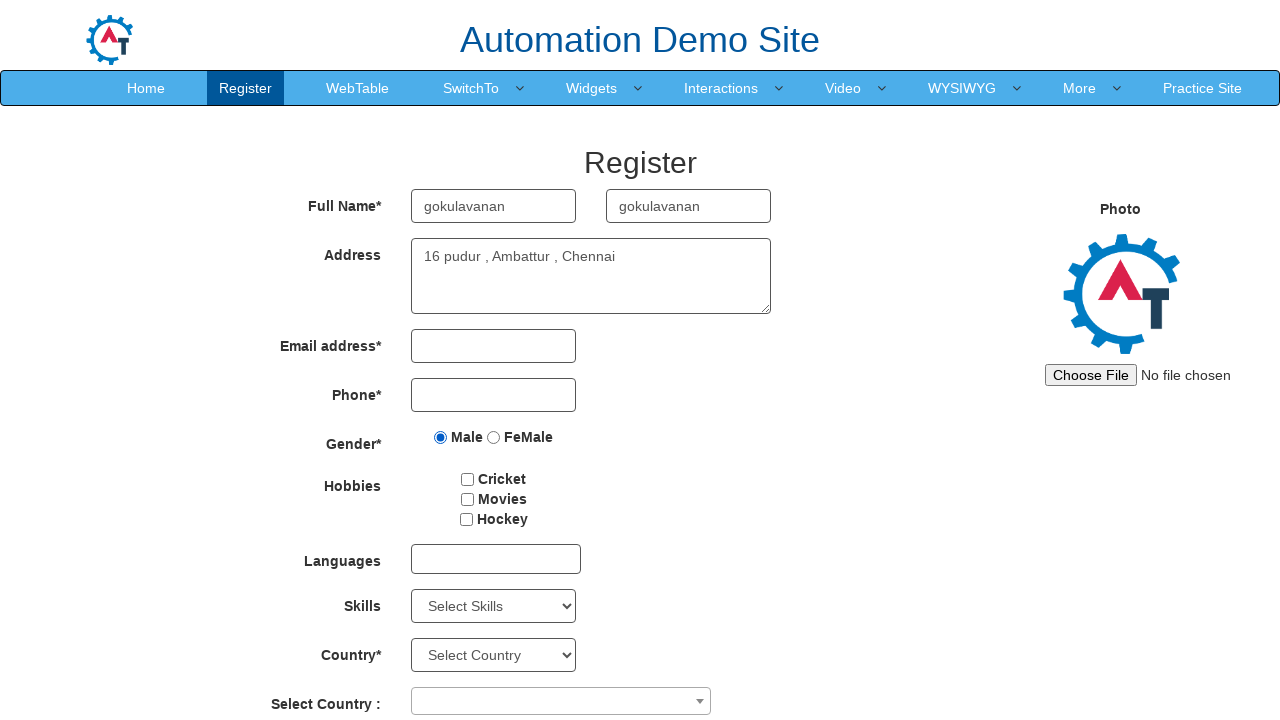